Tests the Cypress example site by clicking on a 'type' link, navigating to the actions page, and filling in an email input field

Starting URL: https://example.cypress.io

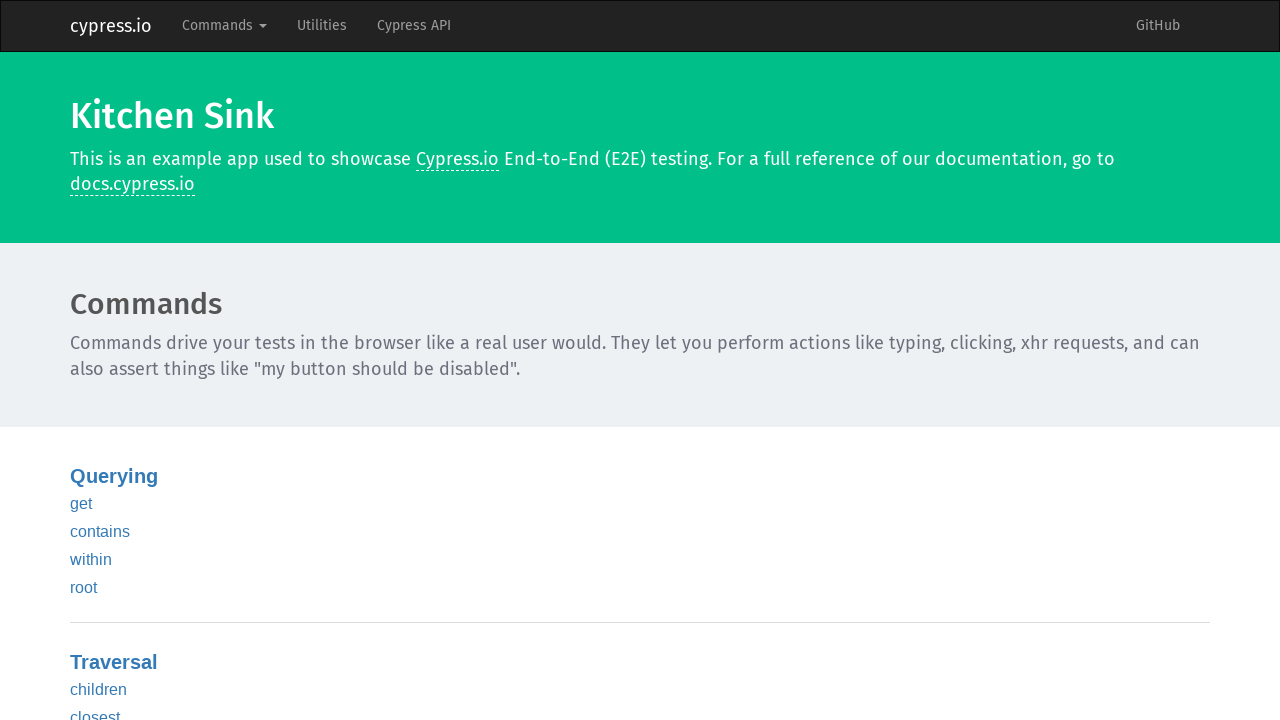

Clicked on 'type' link at (85, 361) on text=type
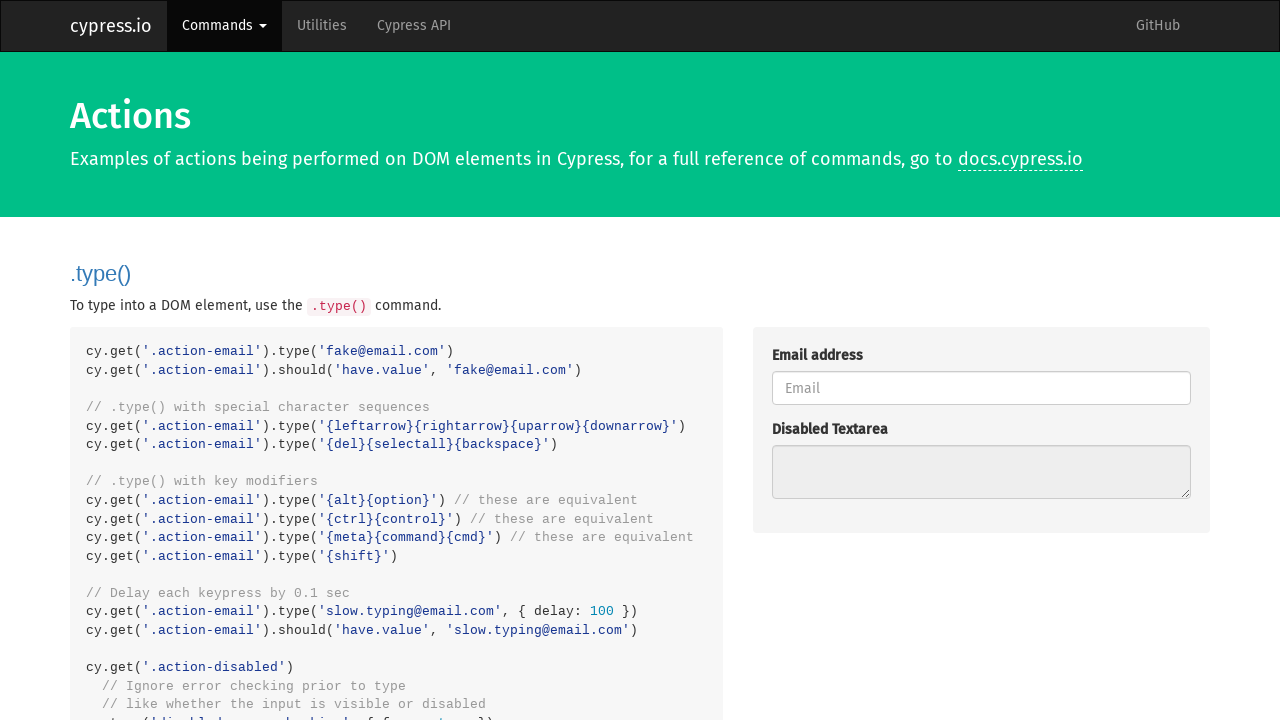

Navigated to actions page
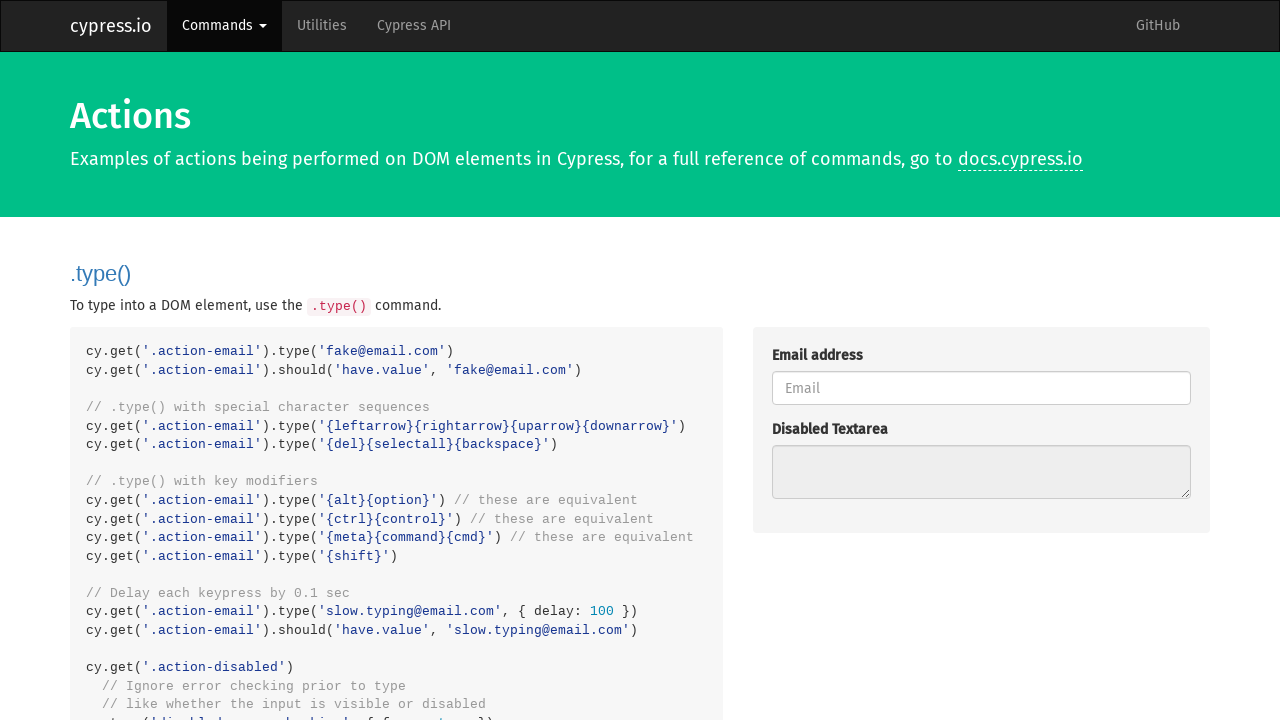

Filled email input field with 'fake@email.com' on .action-email
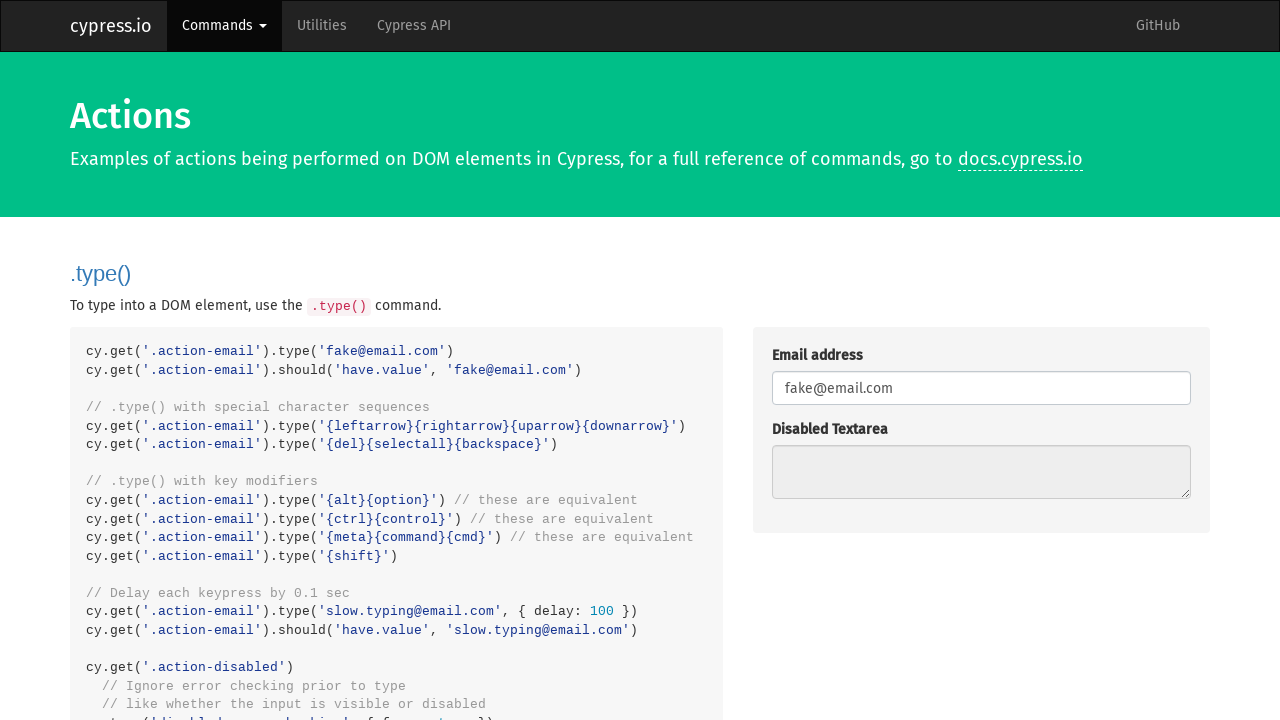

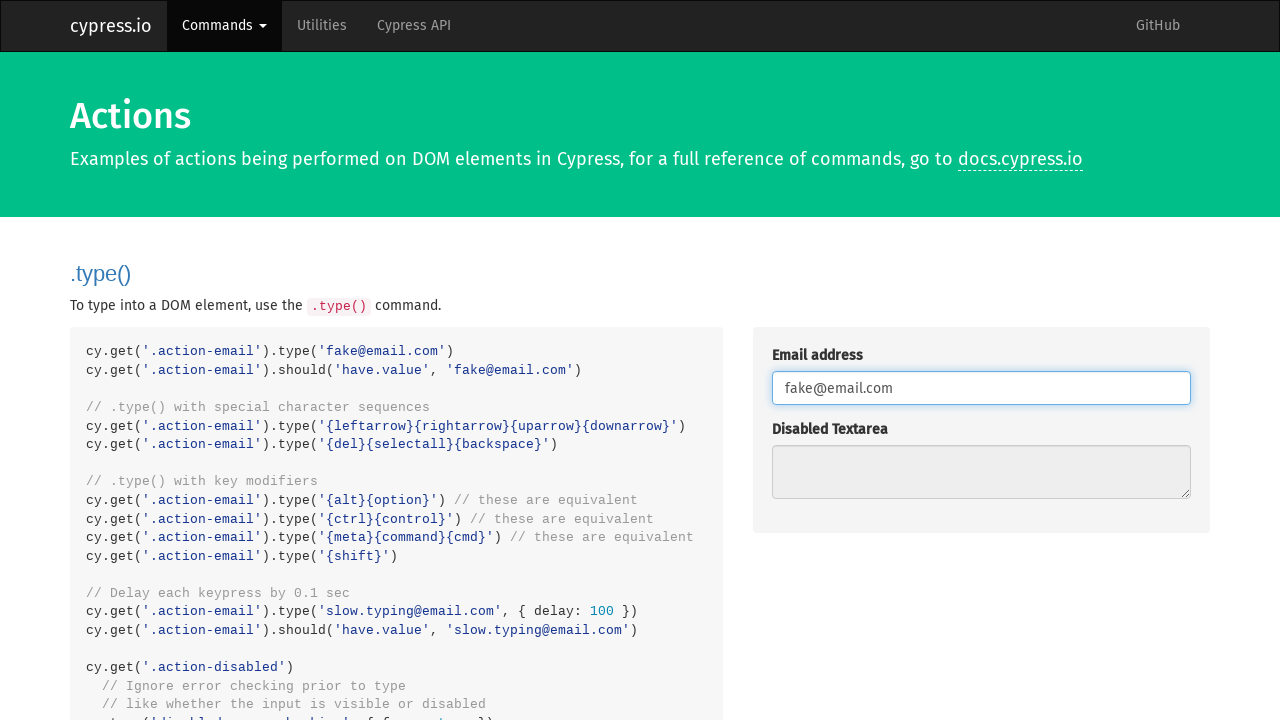